Tests multiple window handling by clicking a link that opens a new window, iterating through all open windows, and switching back to the parent window.

Starting URL: http://the-internet.herokuapp.com/windows

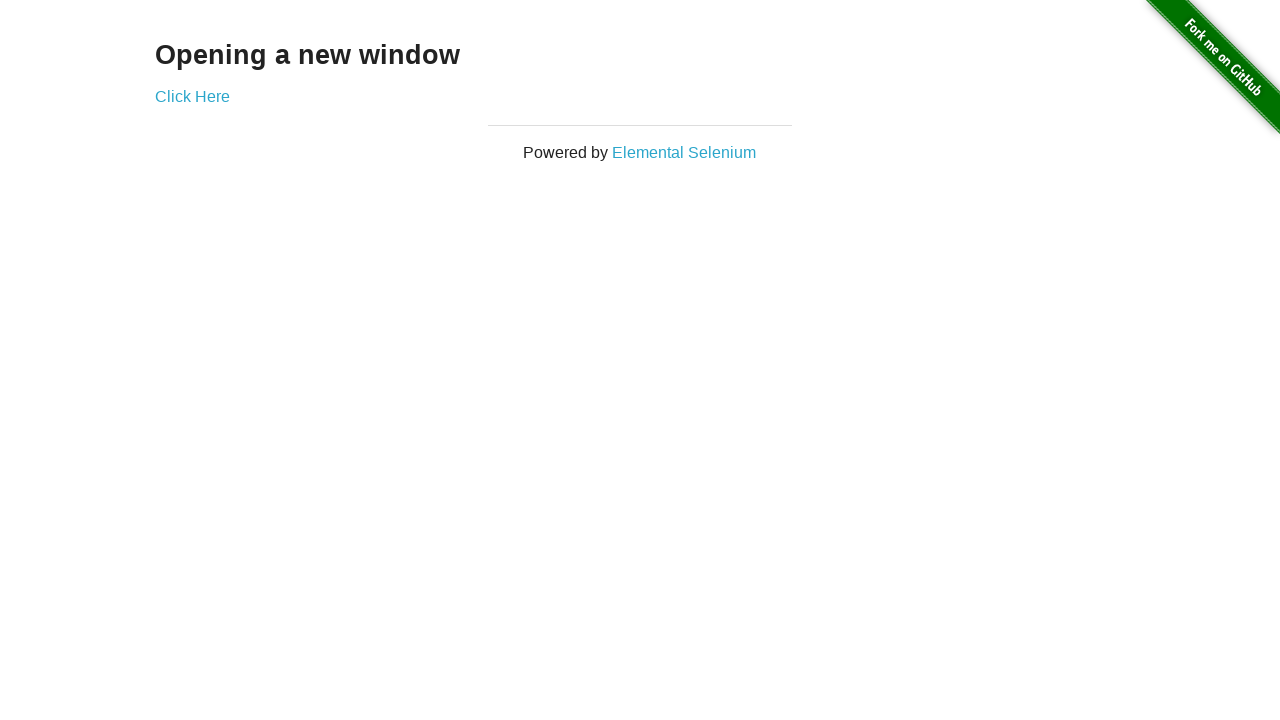

Stored reference to parent window
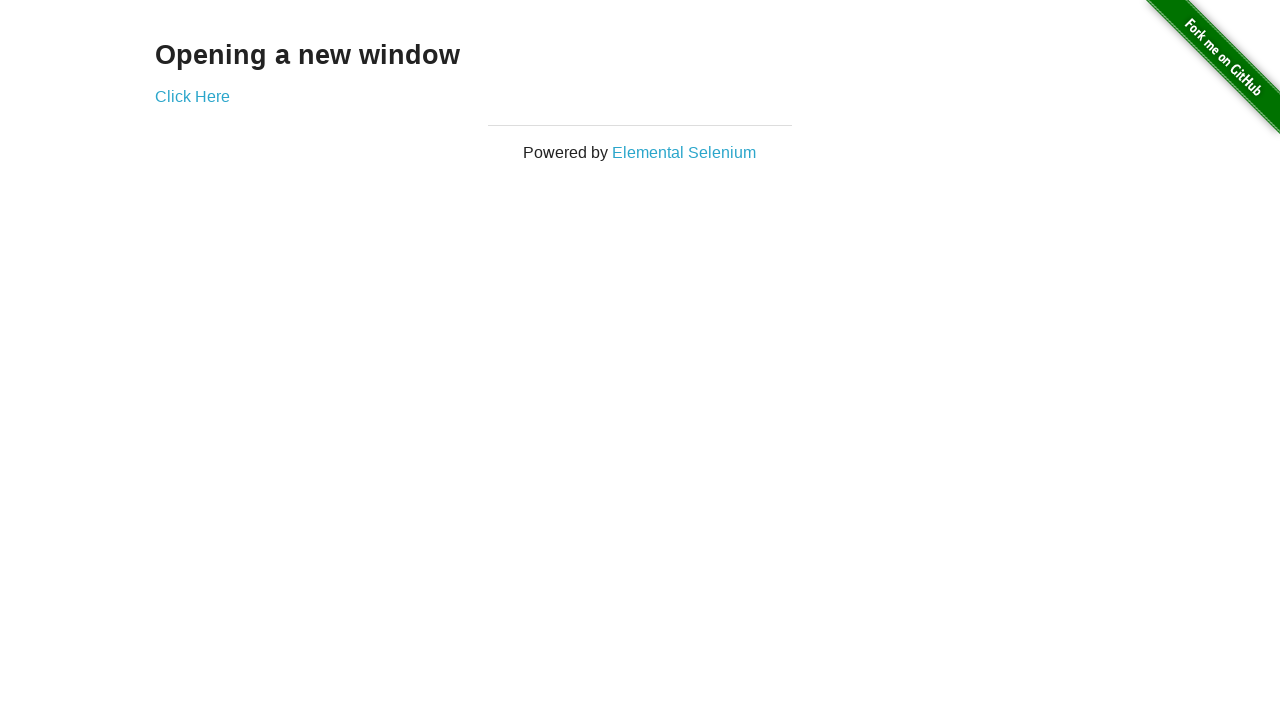

Clicked 'Click Here' link to open new window at (192, 96) on text=Click Here
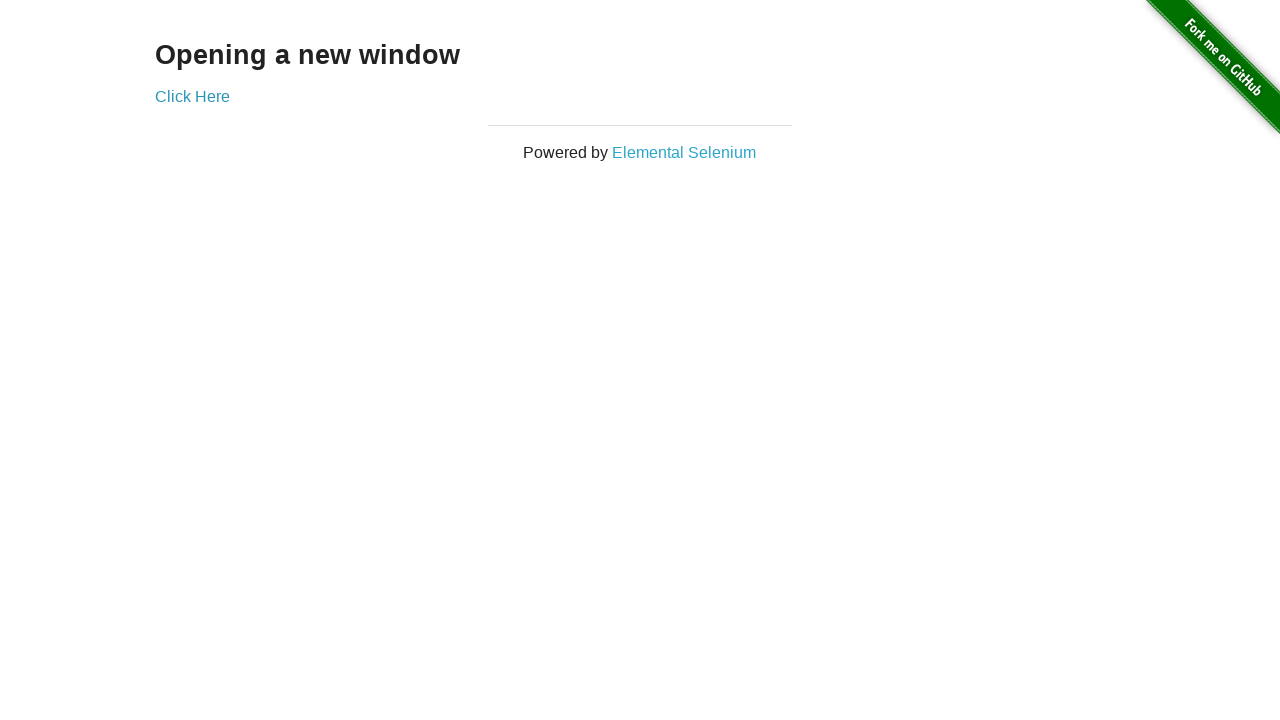

Captured new window page object
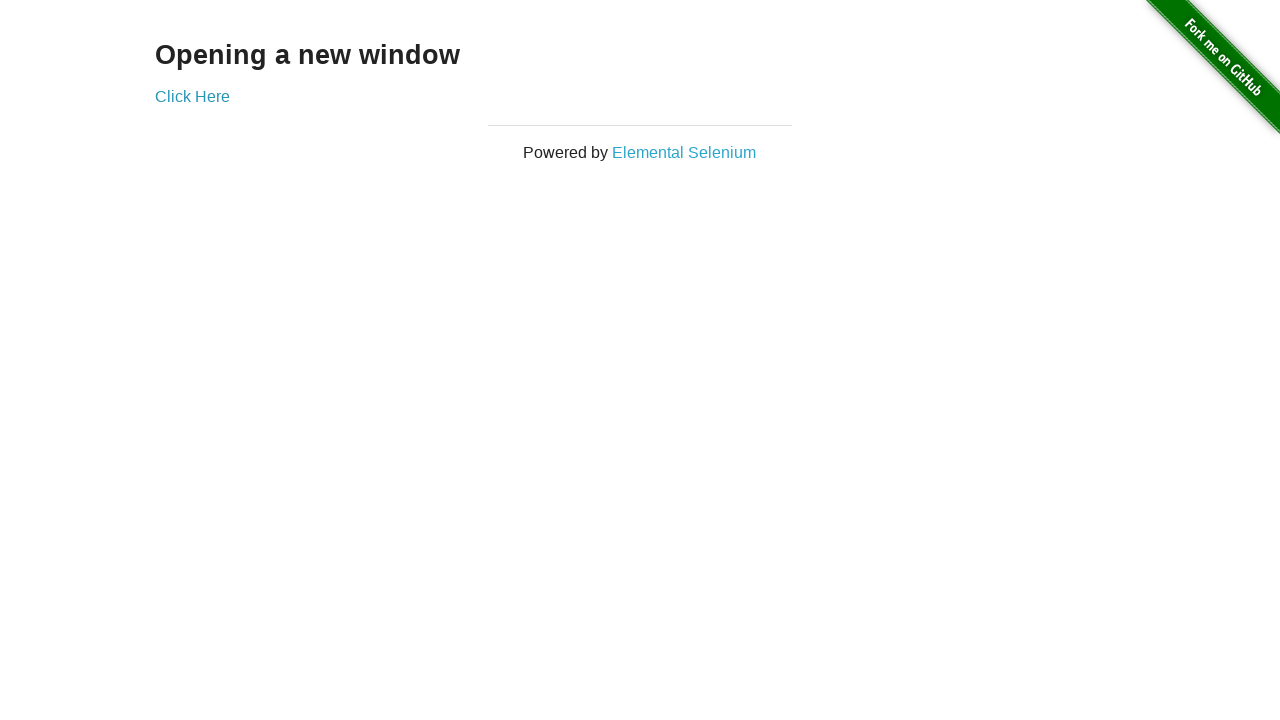

New window page loaded
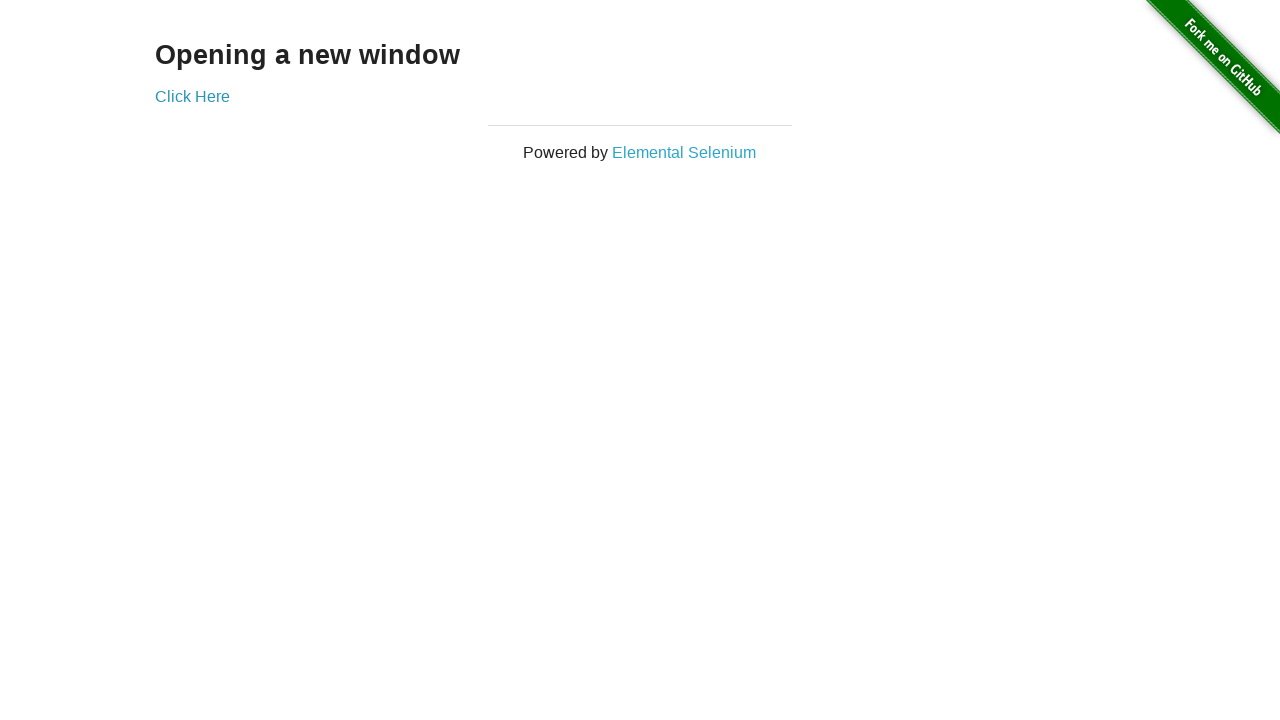

Parent window title: The Internet
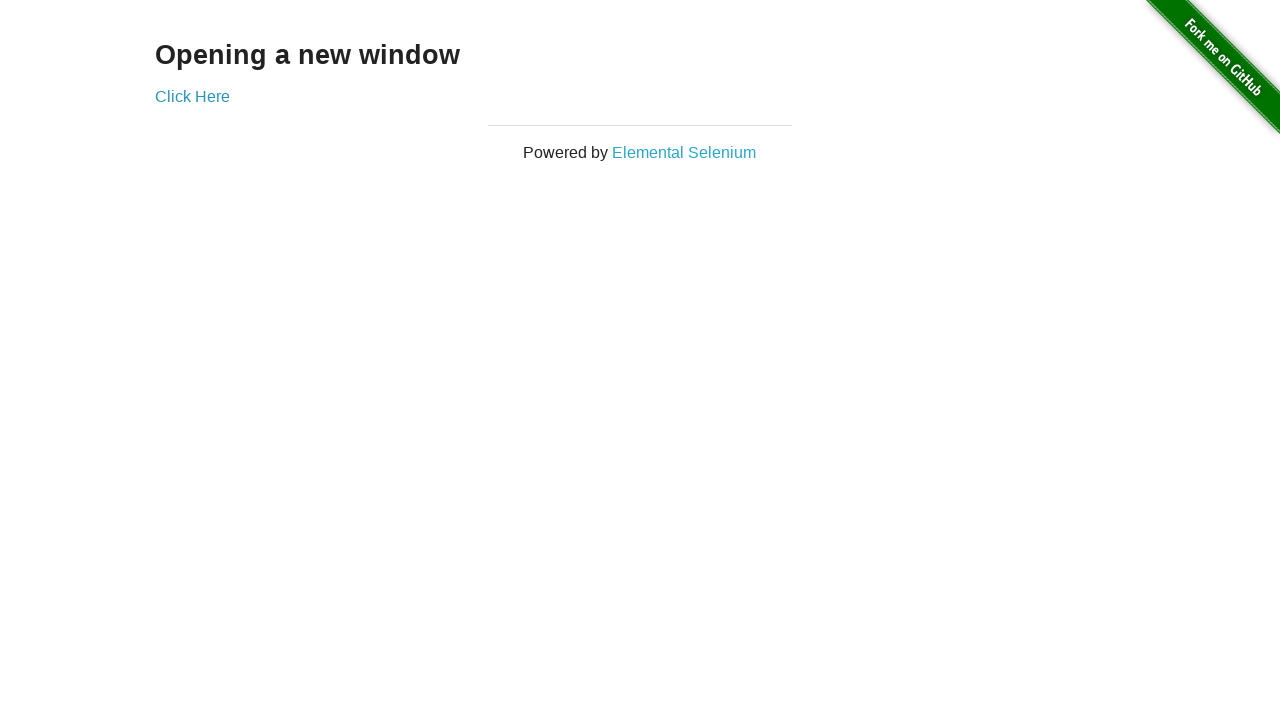

New window title: New Window
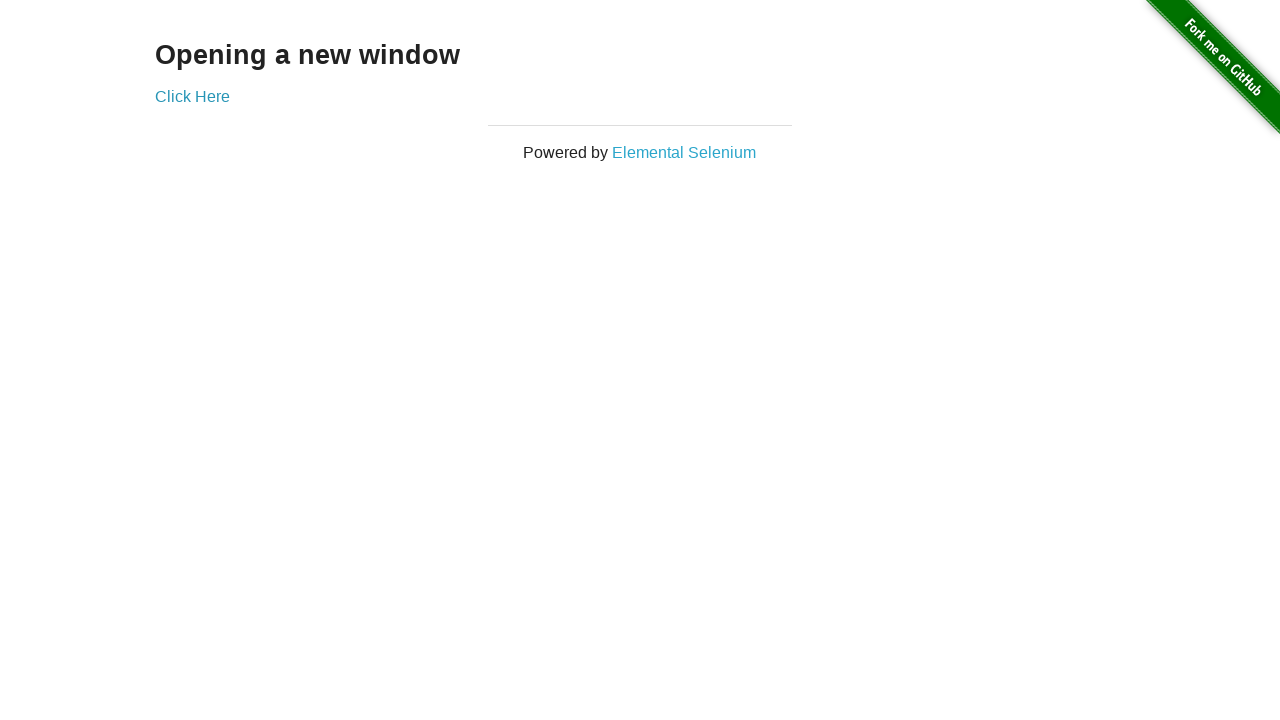

Closed new window
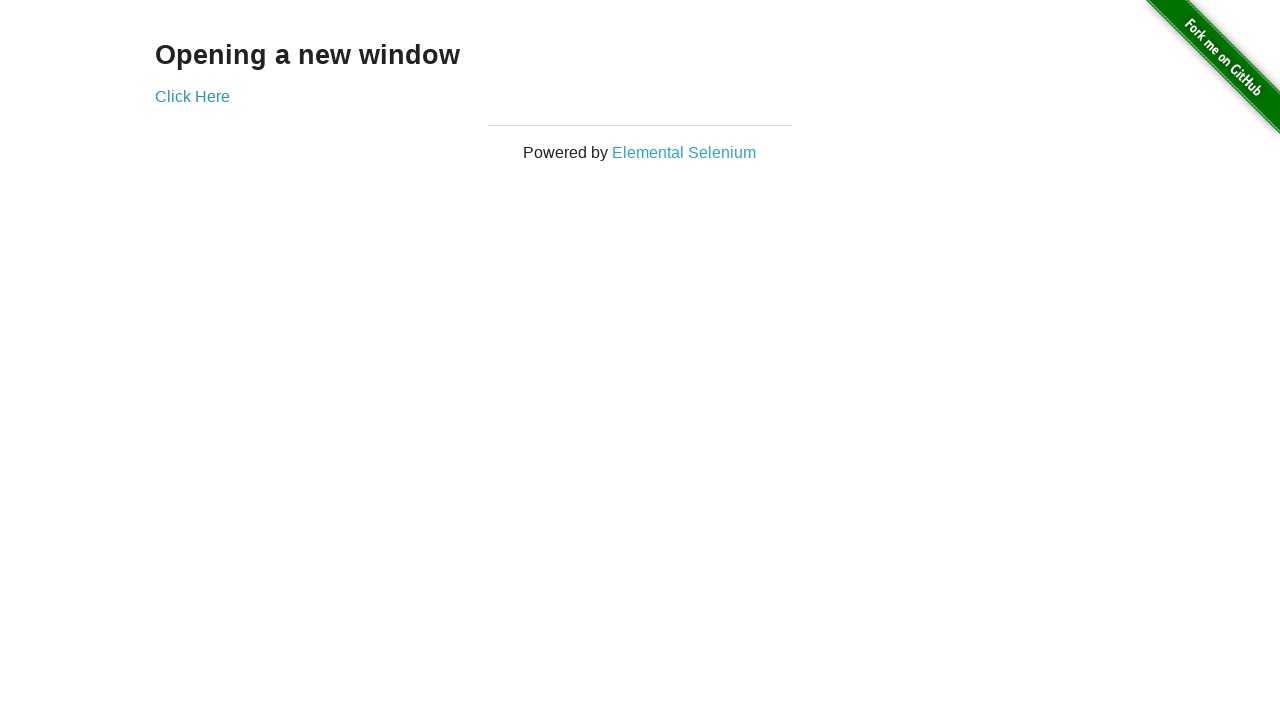

Verified parent window is active and 'Click Here' link is present
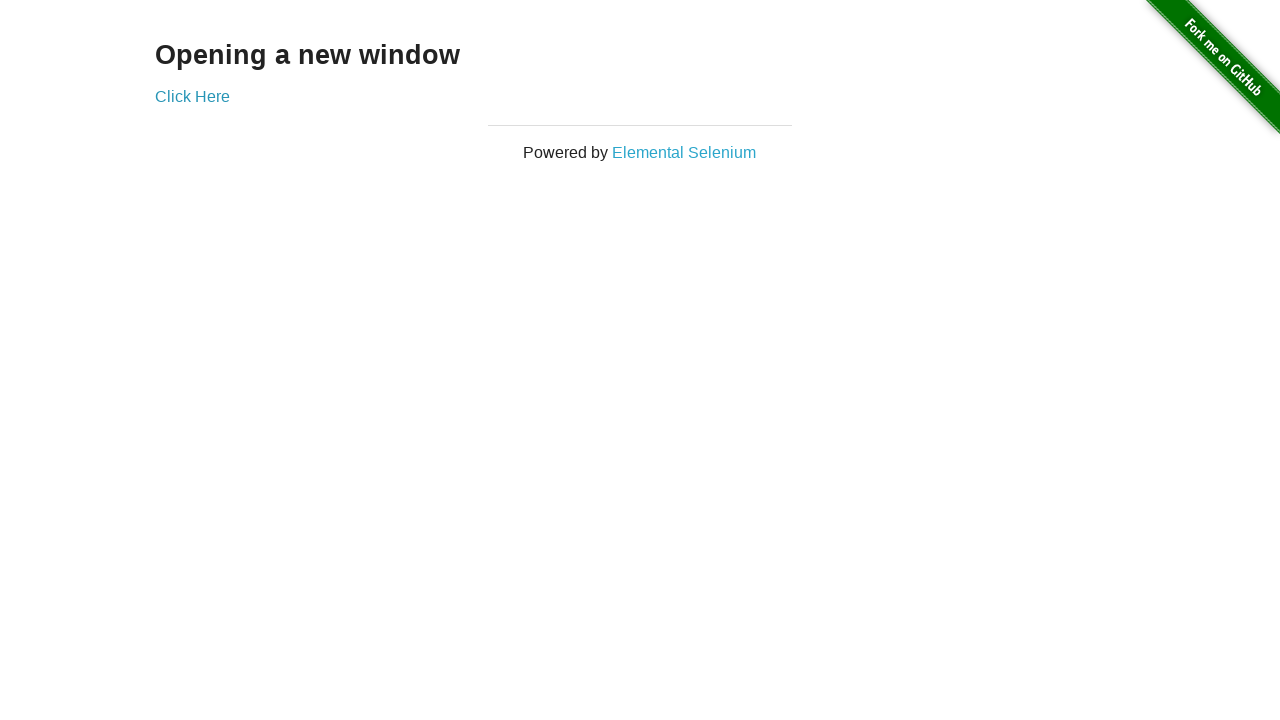

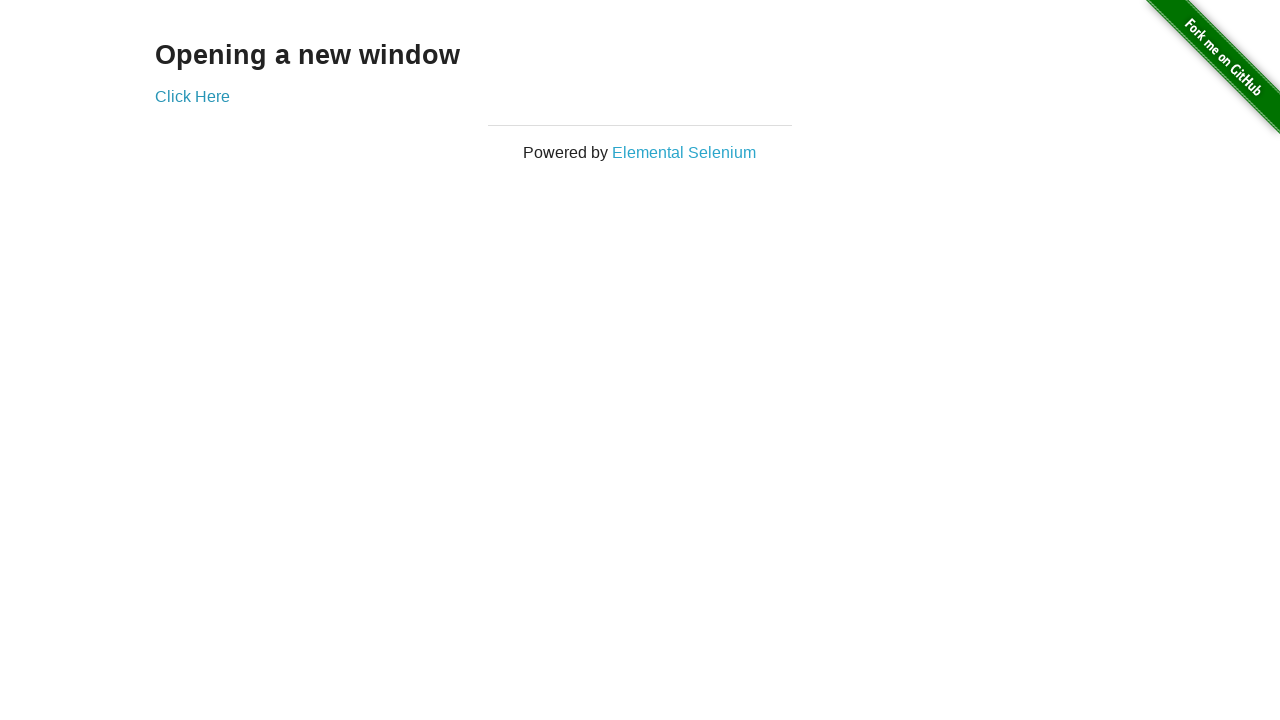